Tests a todo application by adding a new todo item, marking it as complete, and then clearing completed todos to verify it was removed.

Starting URL: https://devmountain.github.io/qa_todos/

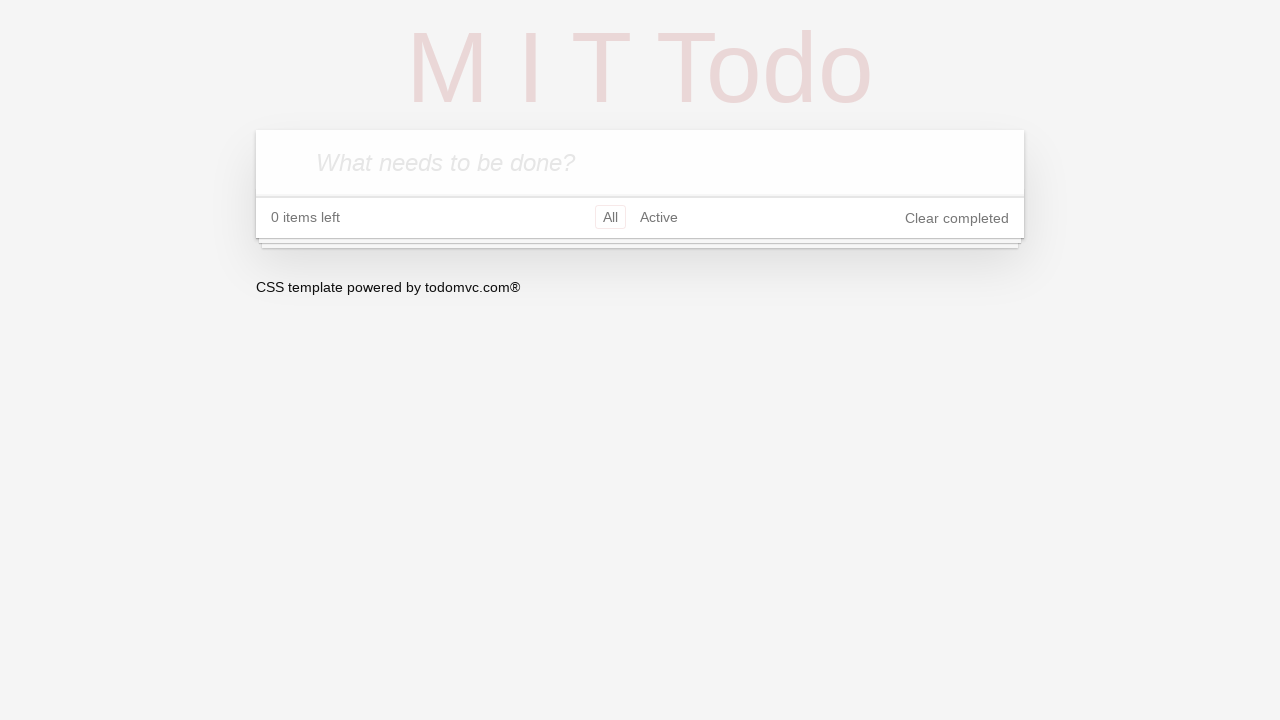

Waited for todo input field to load
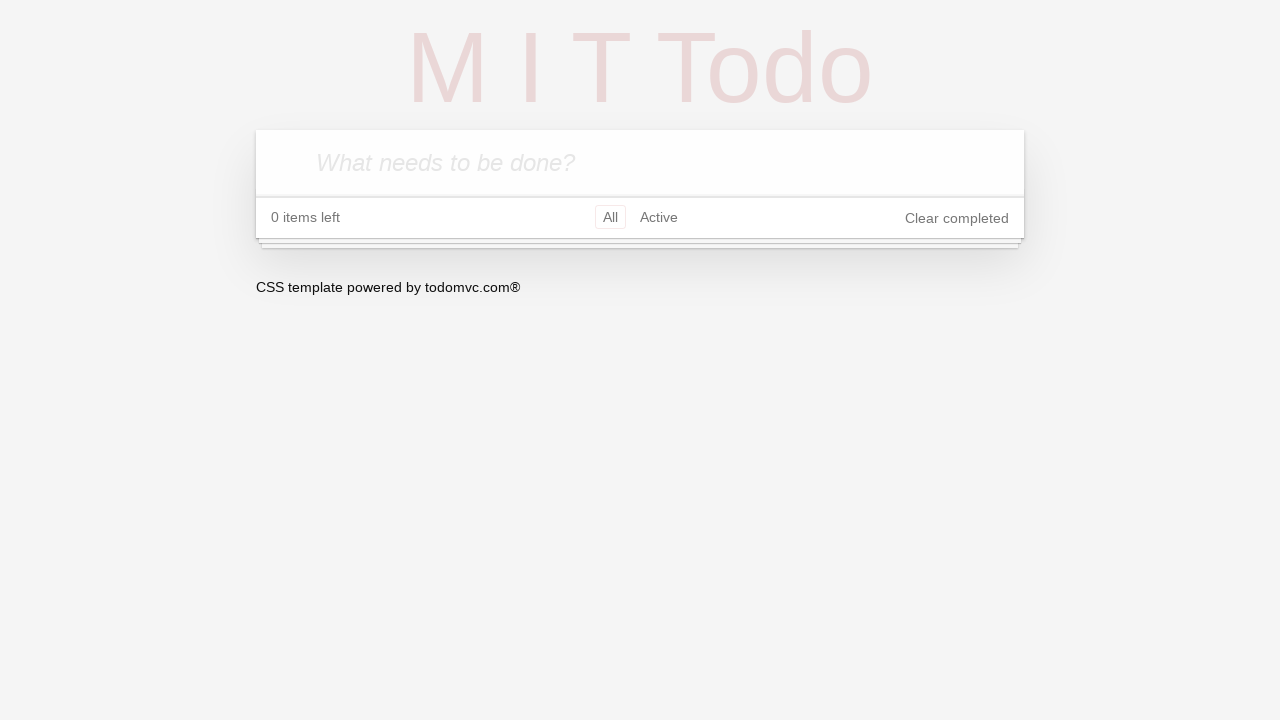

Filled todo input with 'Test To-Do' on .new-todo
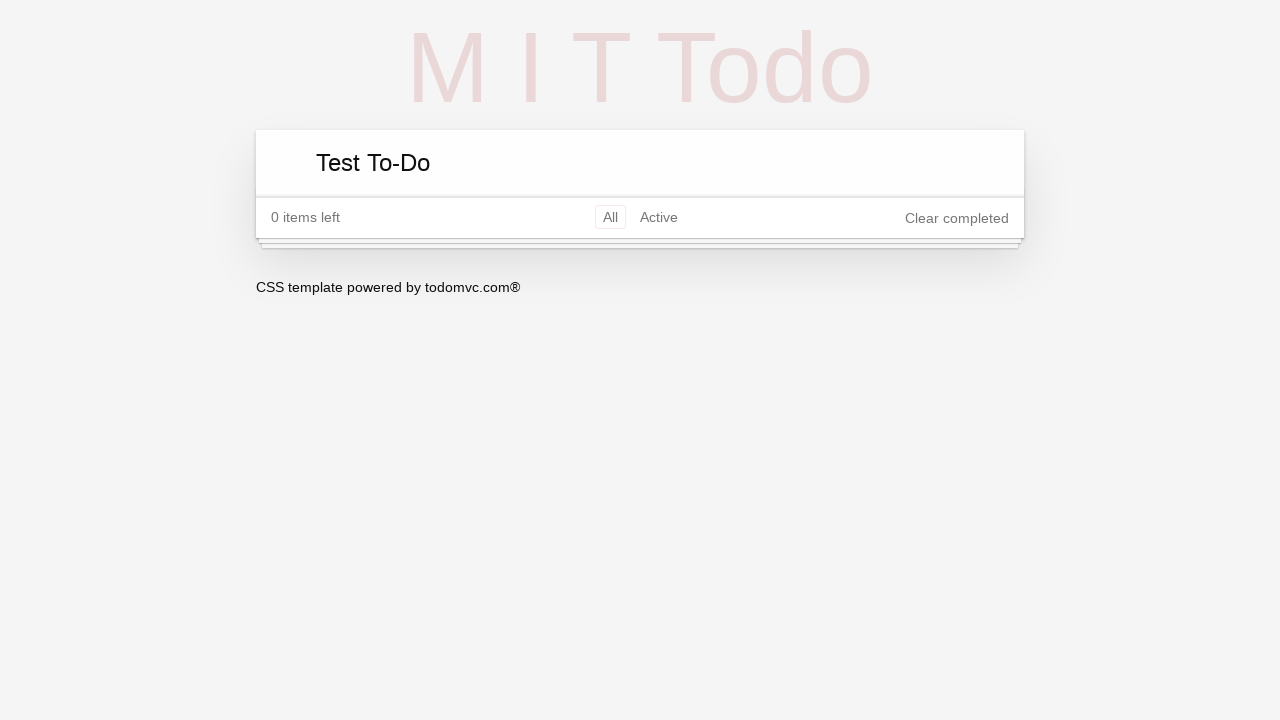

Pressed Enter to add the todo item on .new-todo
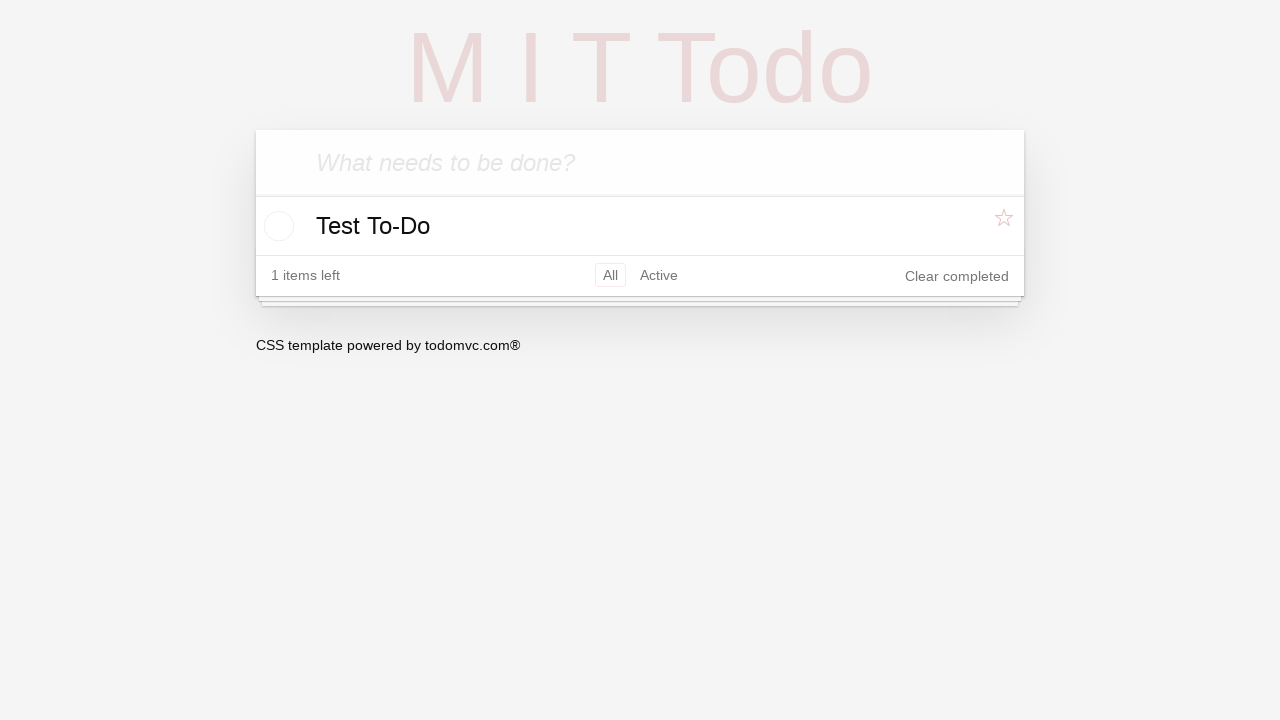

Todo item appeared in the list
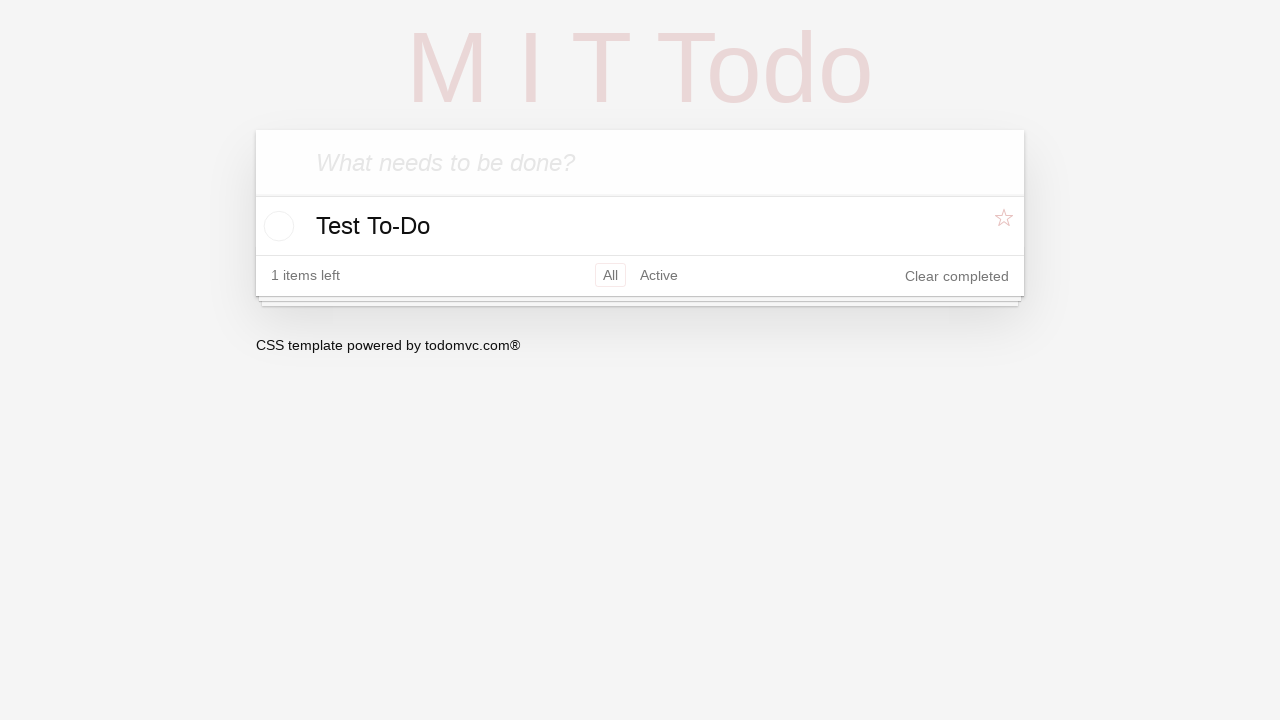

Clicked checkbox to mark todo as complete at (276, 226) on li.todo input.toggle
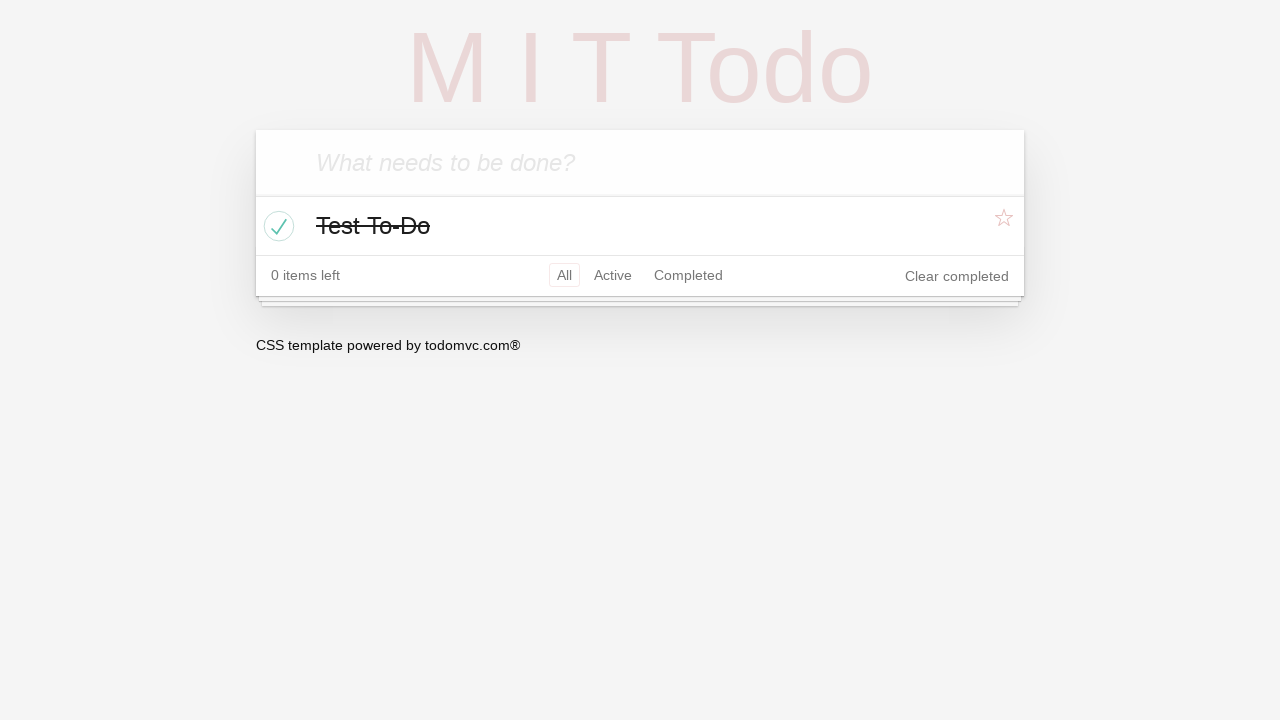

Clicked 'Clear completed' button to remove completed todo at (957, 276) on button.clear-completed
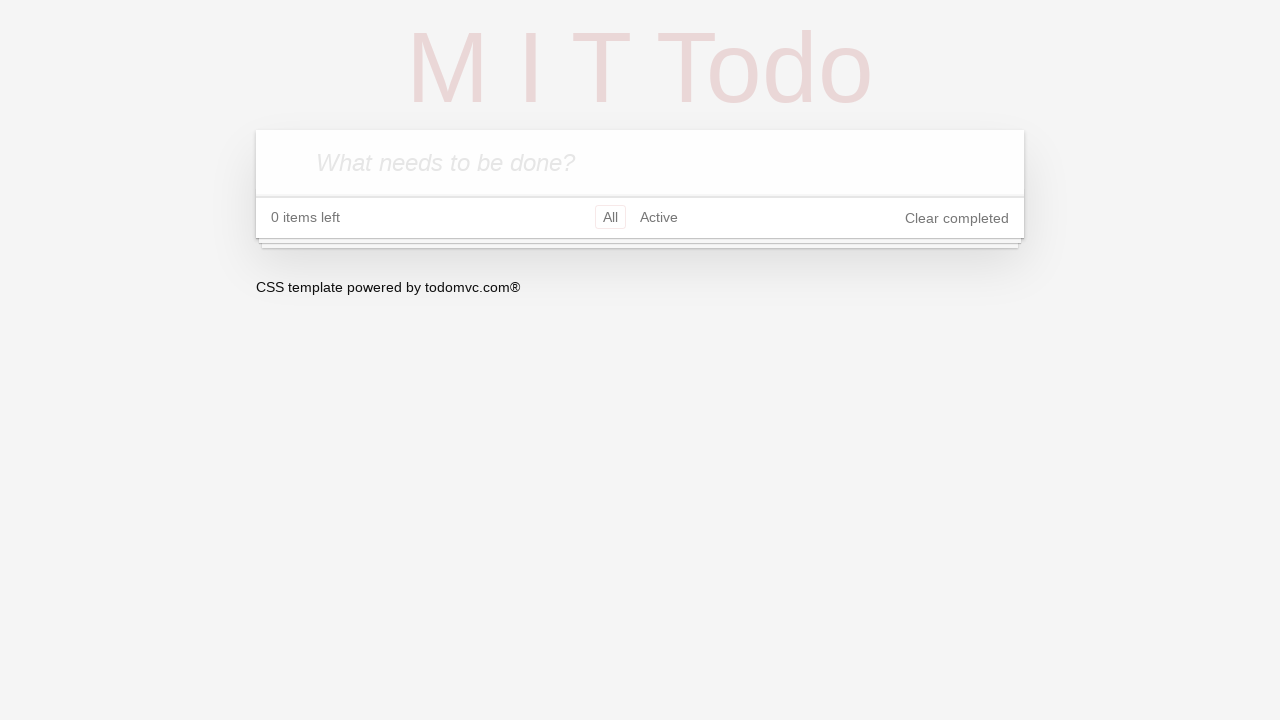

Waited for DOM to update after clearing completed todos
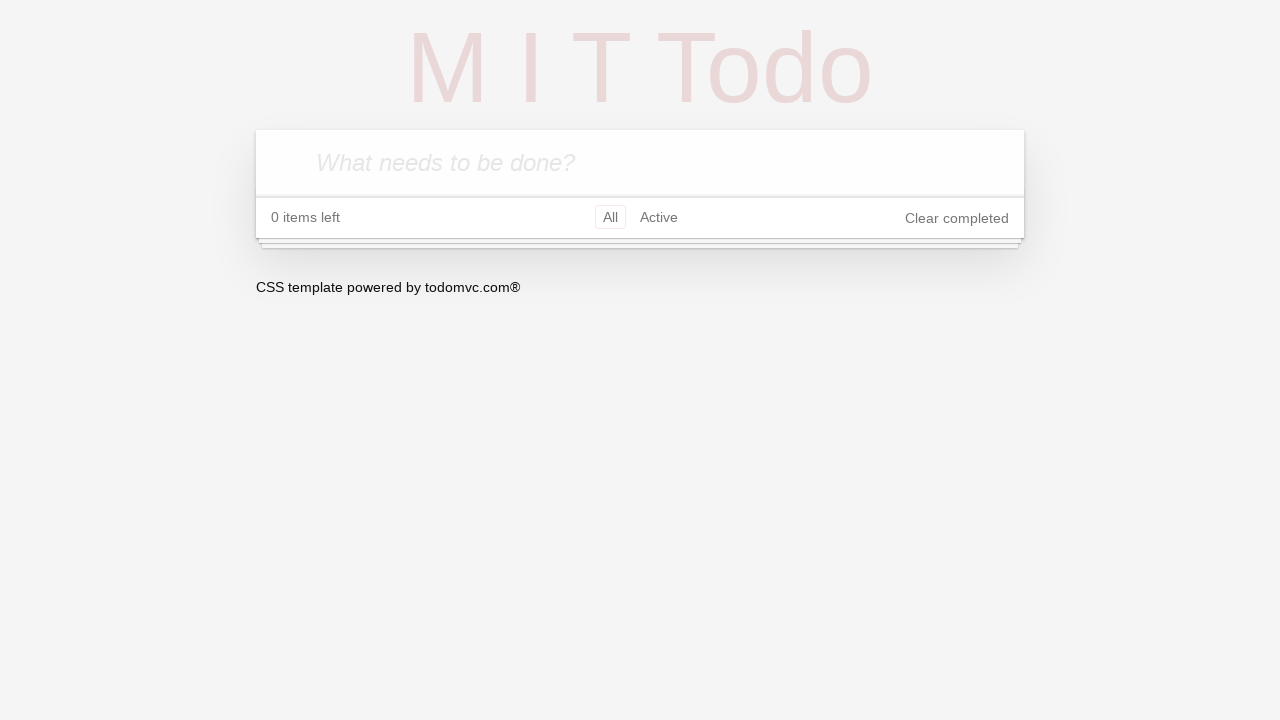

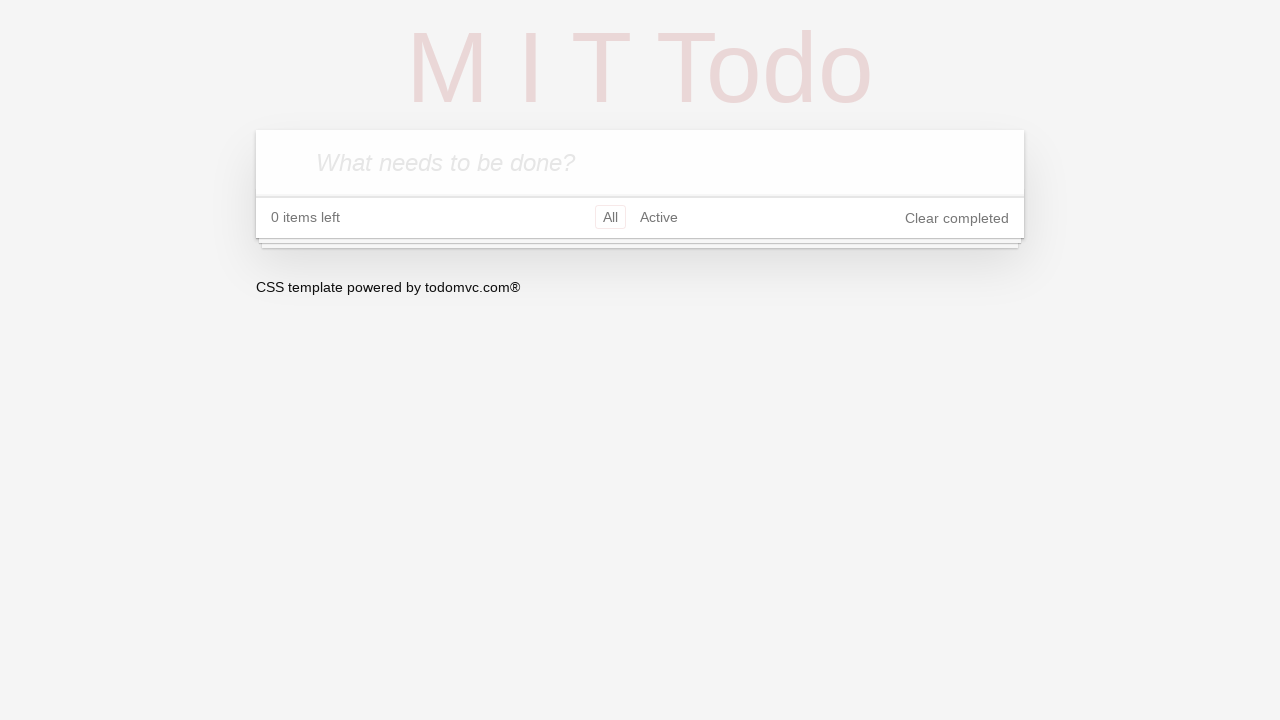